Tests JavaScript alert handling by clicking a button that triggers an alert and accepting it, then verifying the result message

Starting URL: https://the-internet.herokuapp.com/javascript_alerts

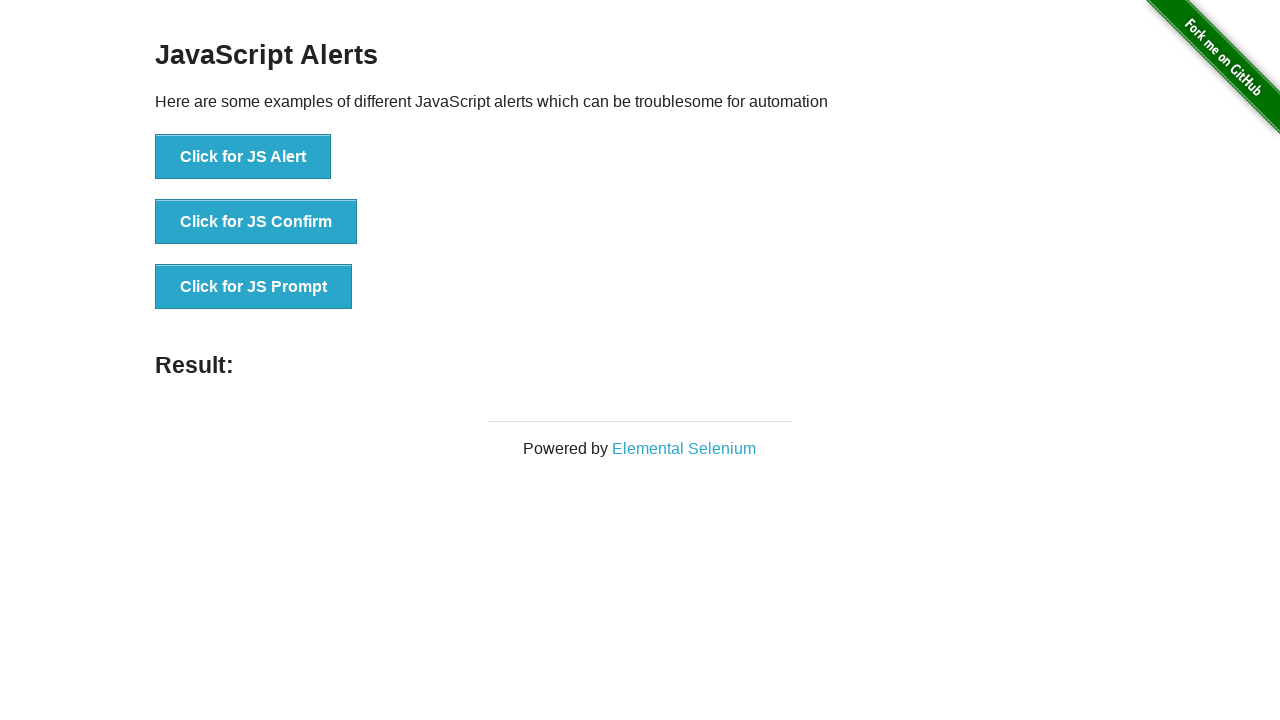

Clicked button to trigger JavaScript alert at (243, 157) on text='Click for JS Alert'
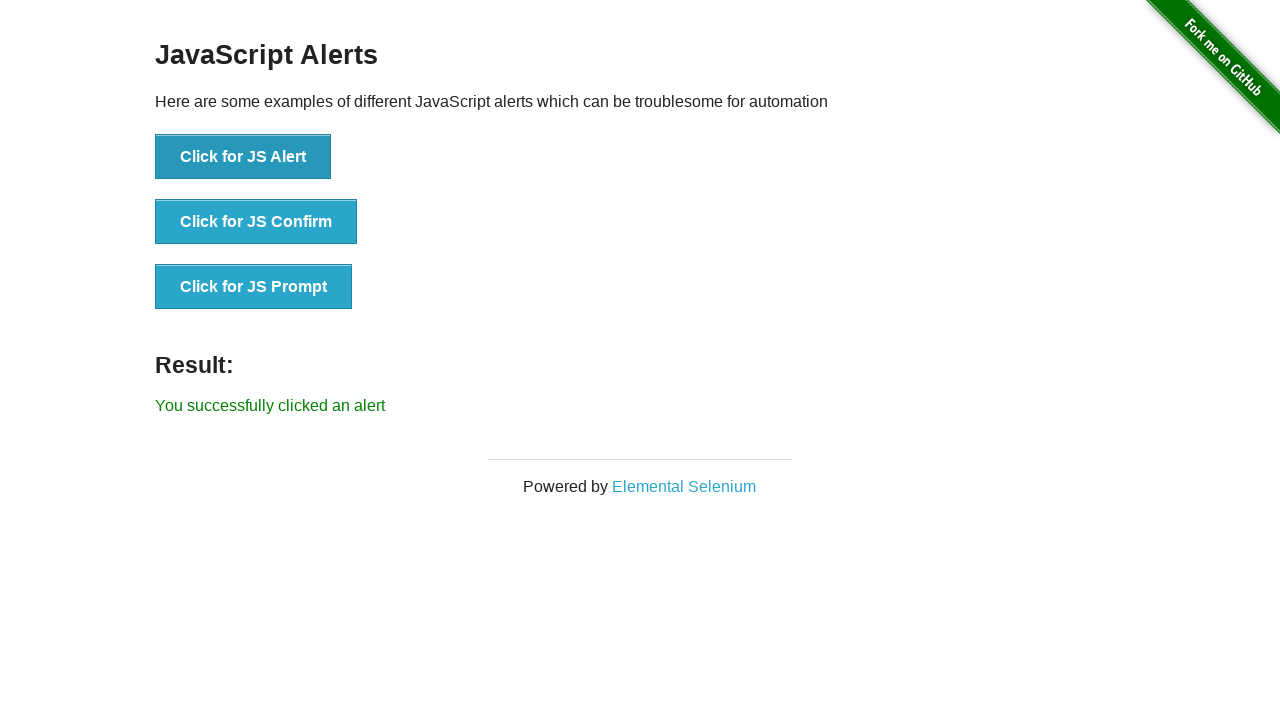

Set up dialog handler to accept alert
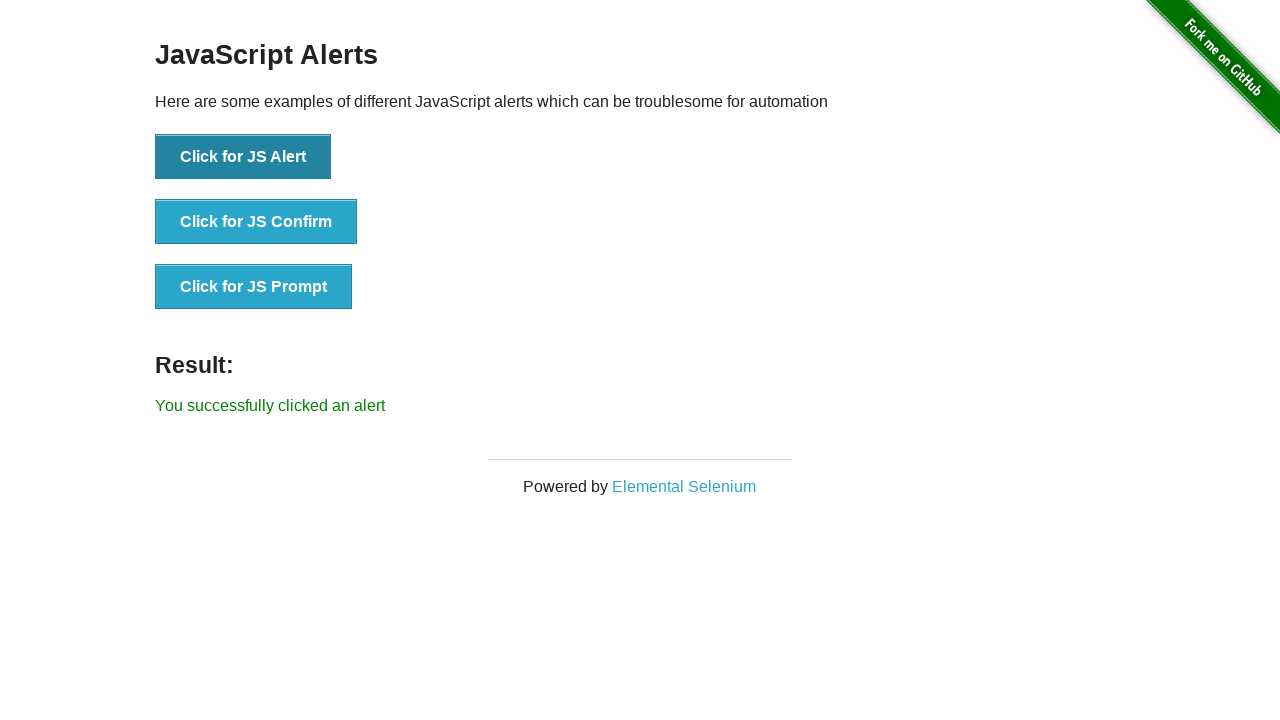

Located result element
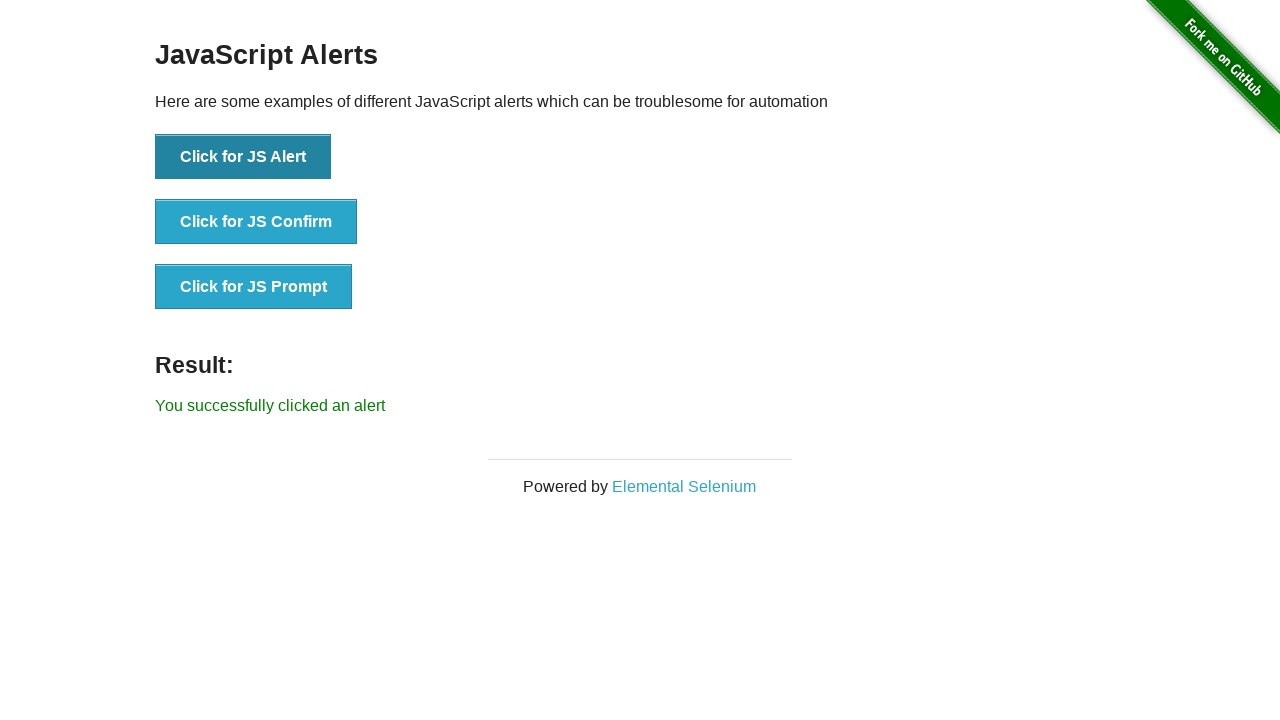

Verified result message 'You successfully clicked an alert' appears
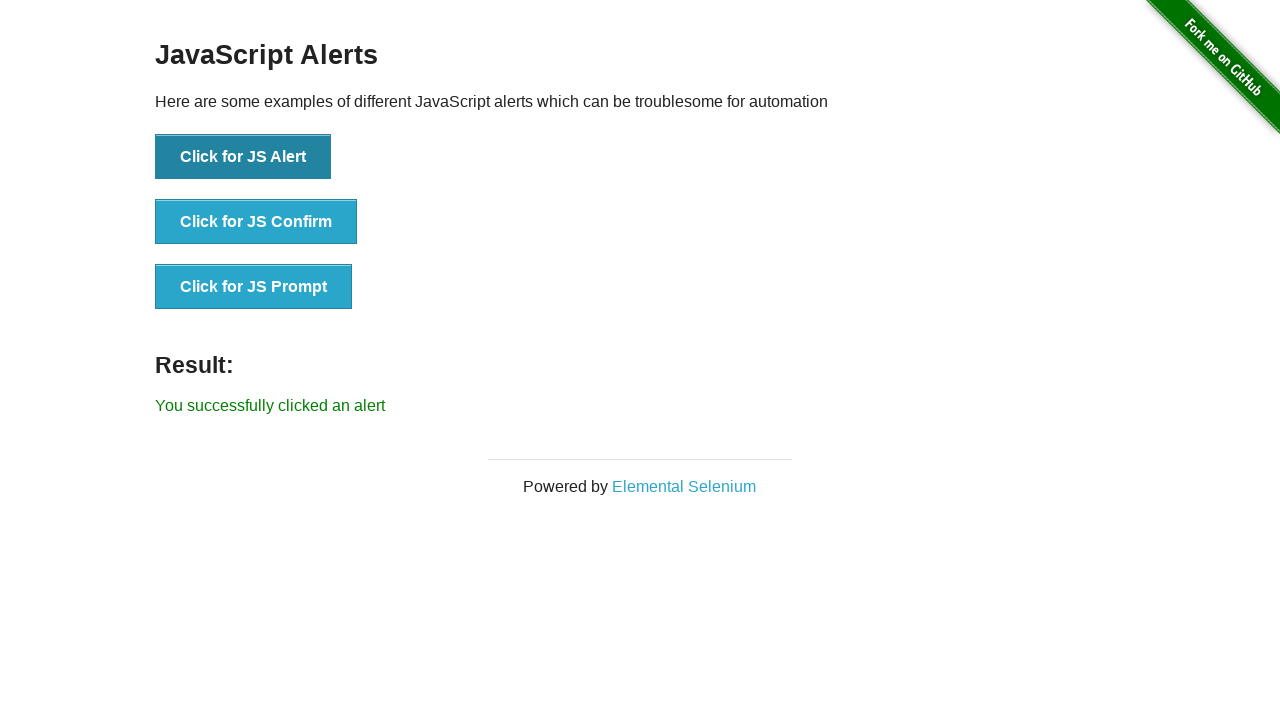

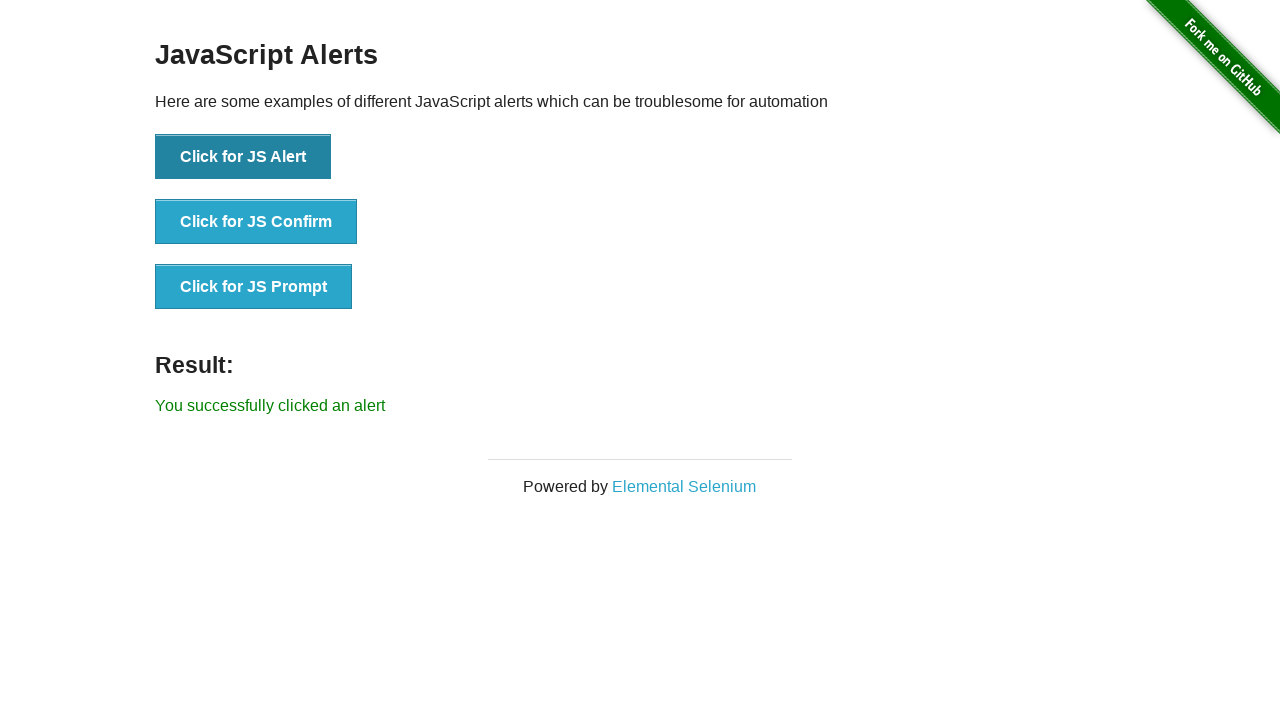